Tests horizontal scrolling functionality by scrolling right and then left on a dashboard page

Starting URL: https://dashboards.handmadeinteractive.com/jasonlove/

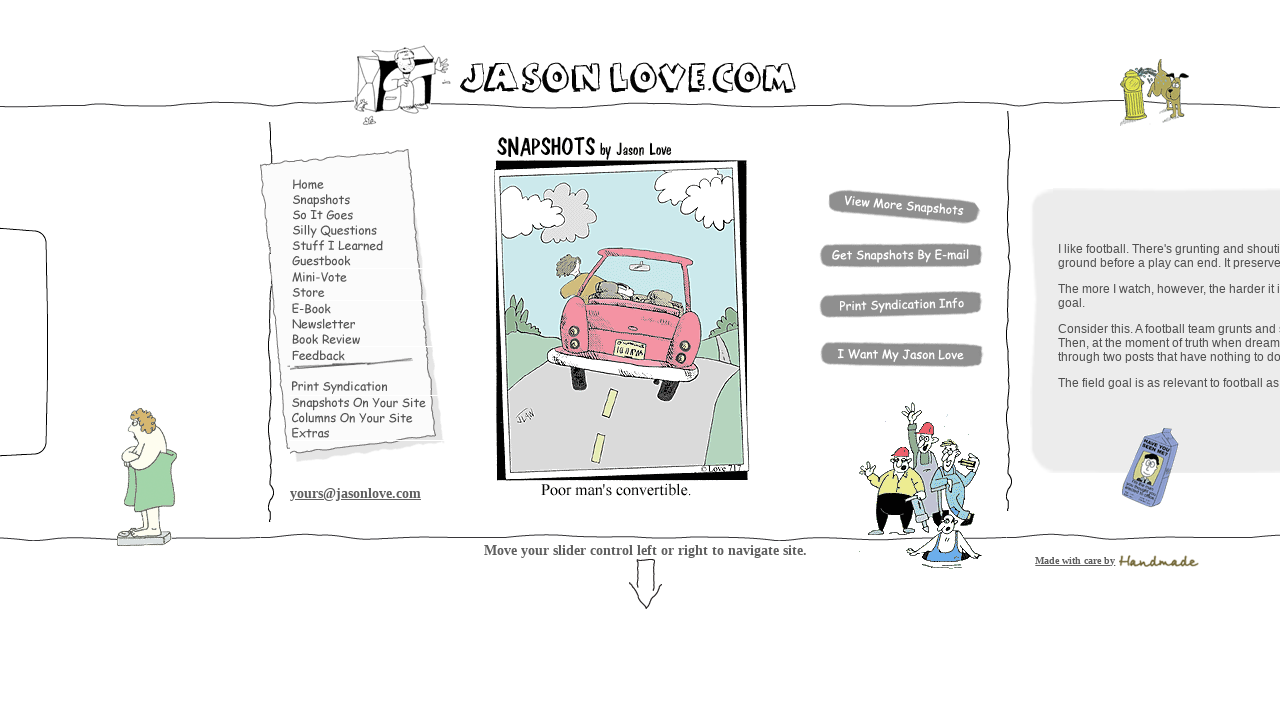

Scrolled dashboard 5000 pixels to the right
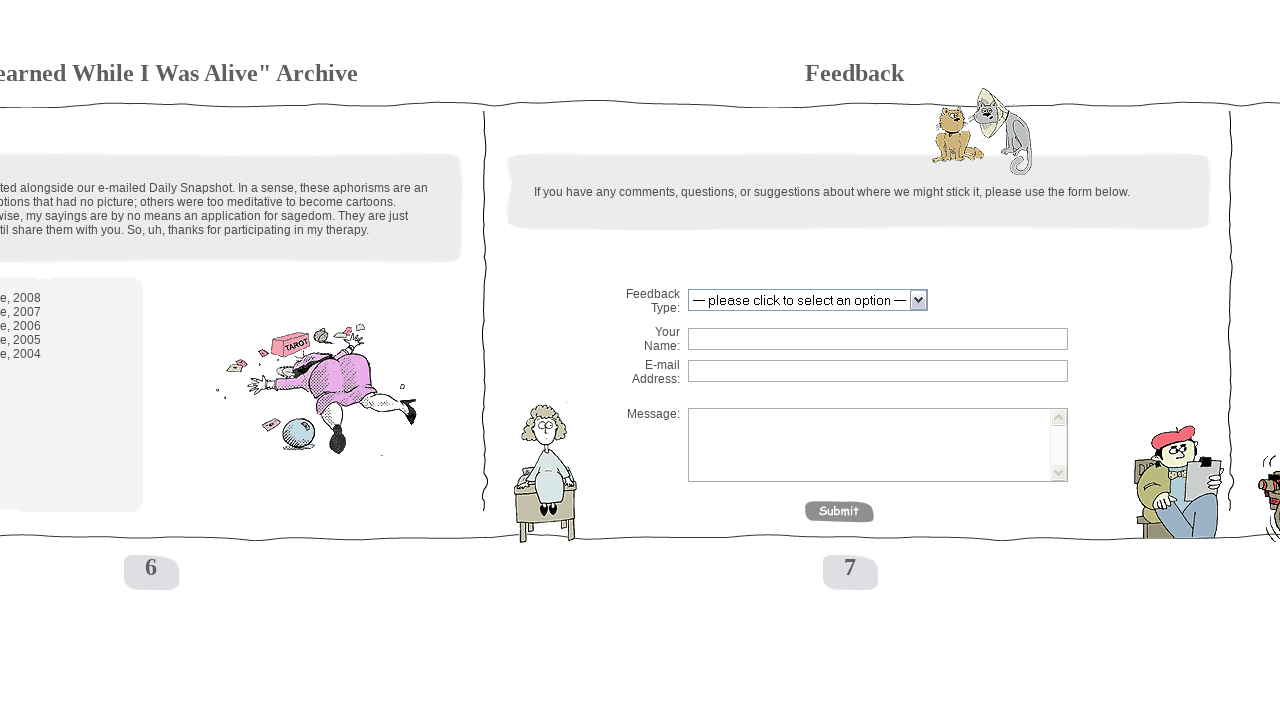

Waited 2 seconds for right scroll animation to complete
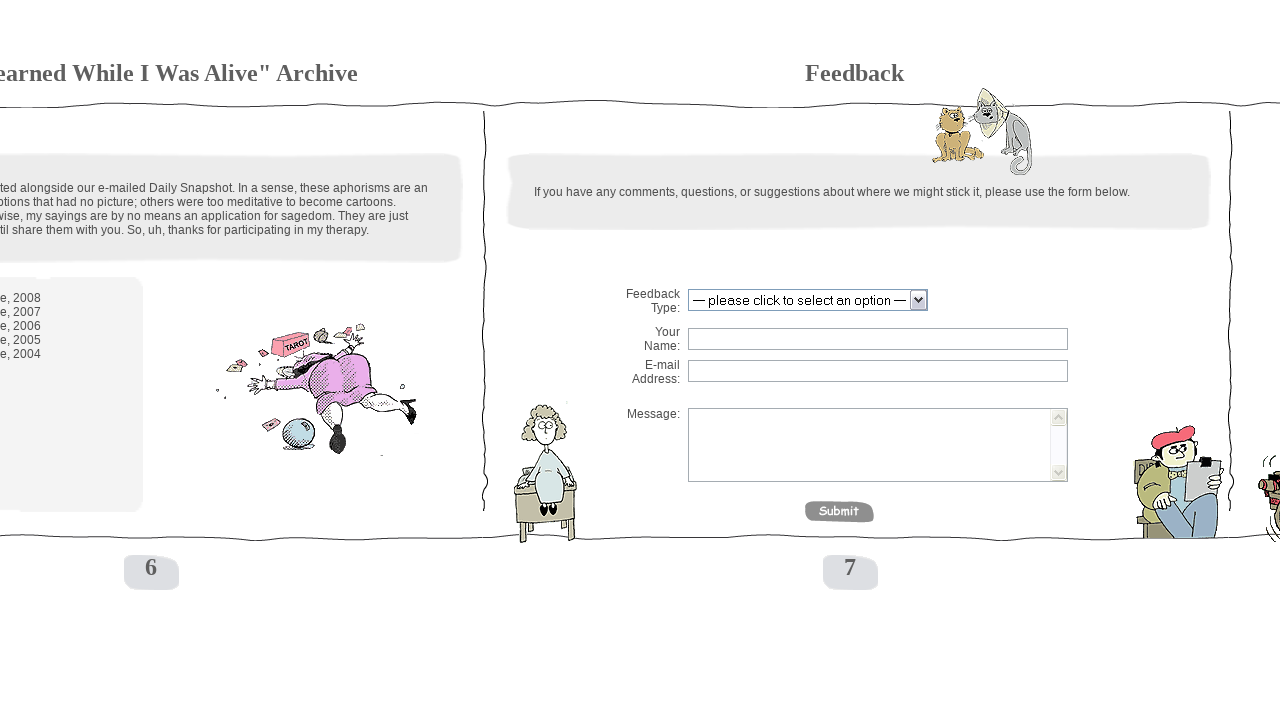

Scrolled dashboard 5000 pixels to the left back to original position
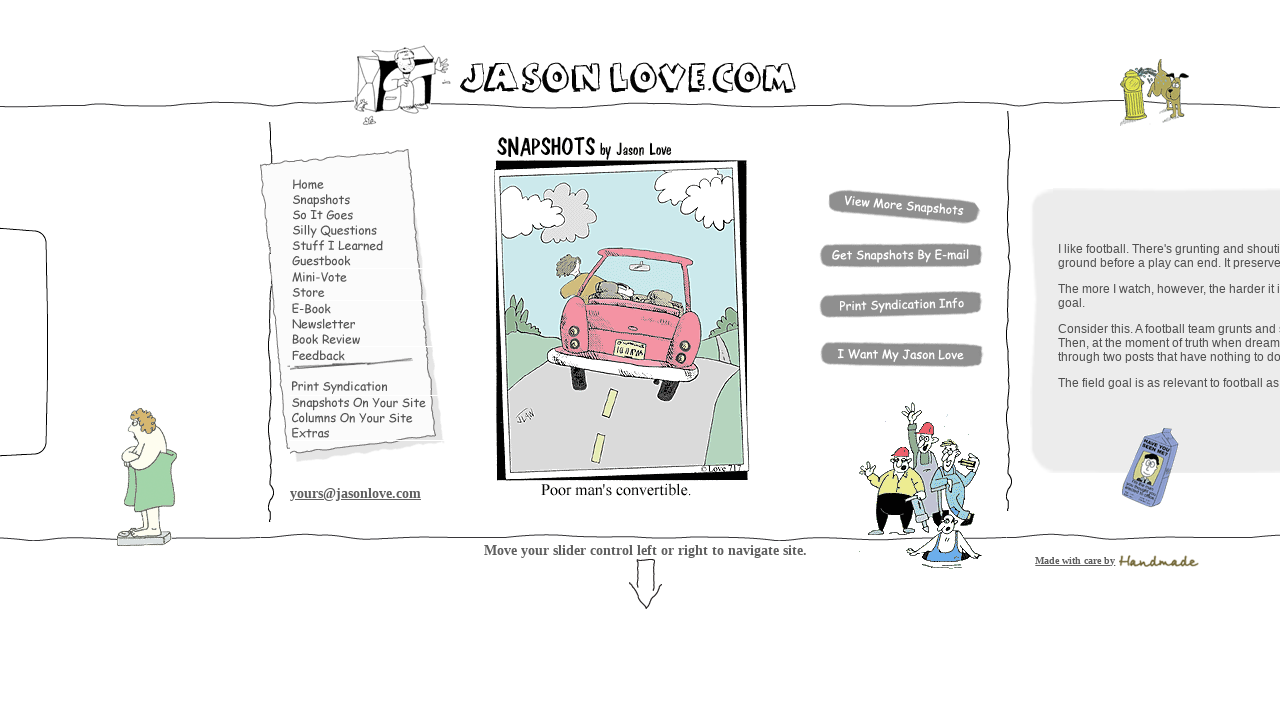

Waited 2 seconds for left scroll animation to complete
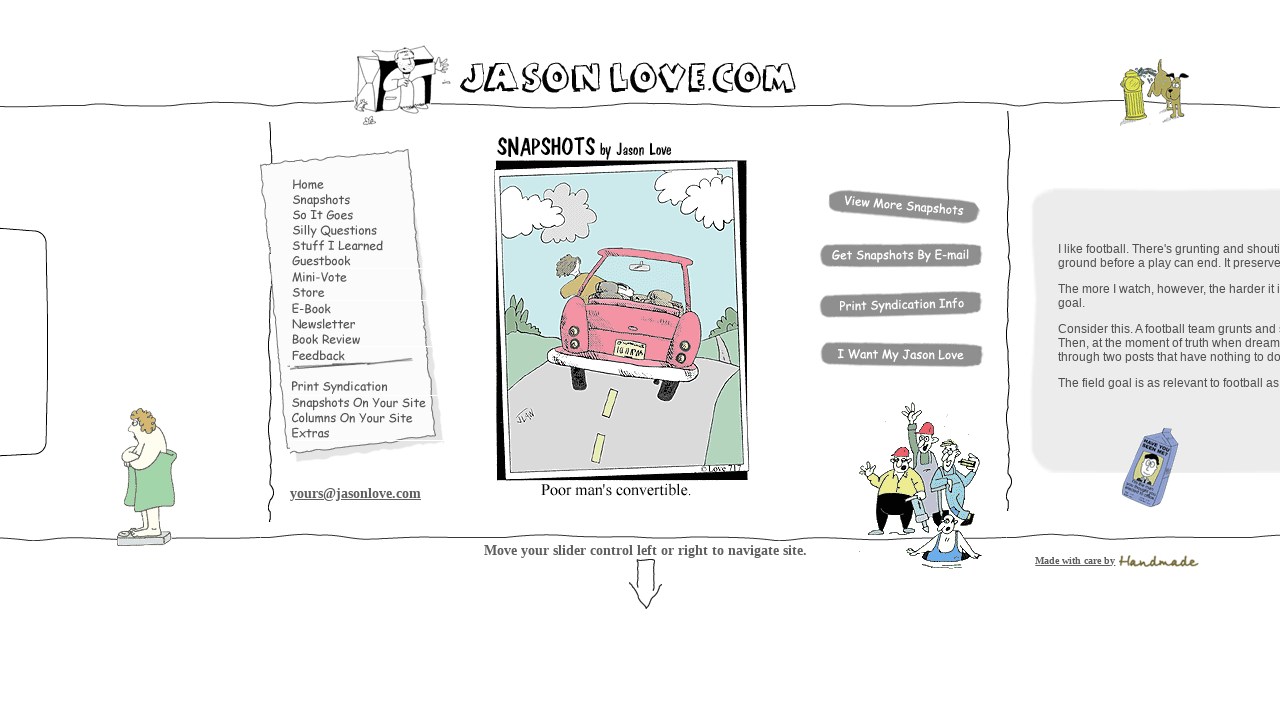

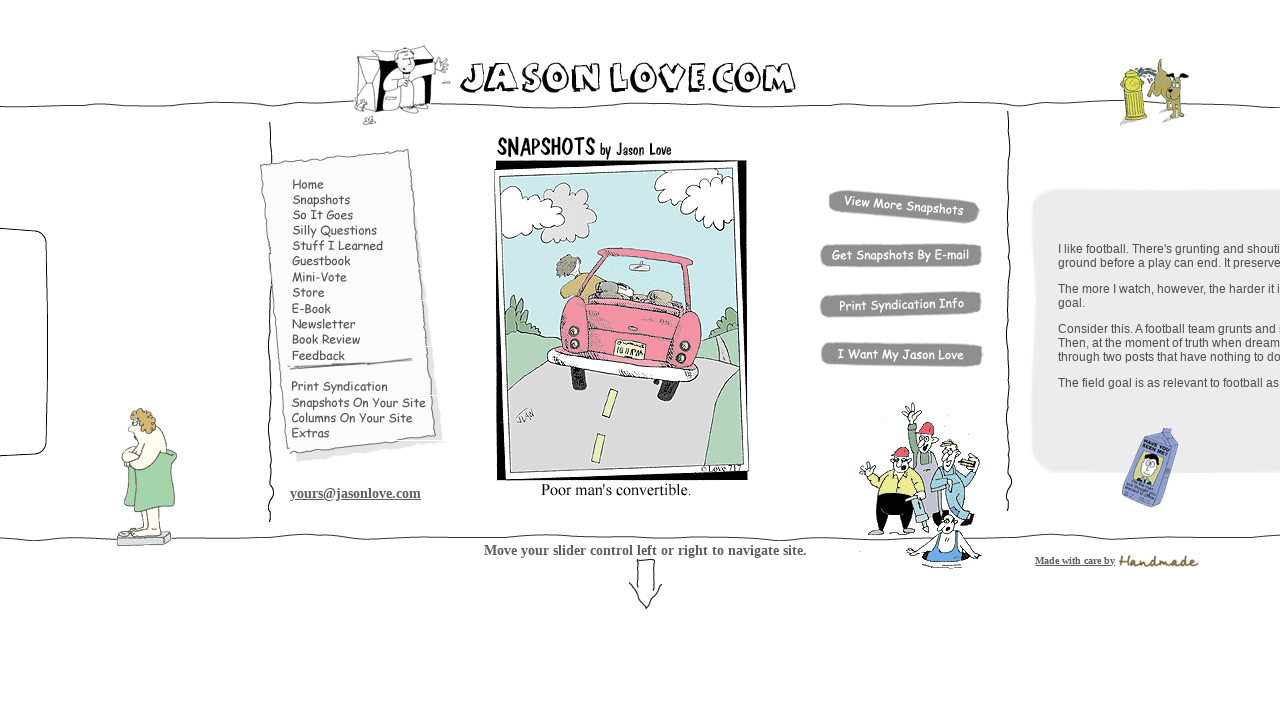